Tests drag and drop functionality by dragging the "Drag me" element and dropping it onto the "Drop here" target area, then verifies the text changes to "Dropped!"

Starting URL: https://demoqa.com/droppable

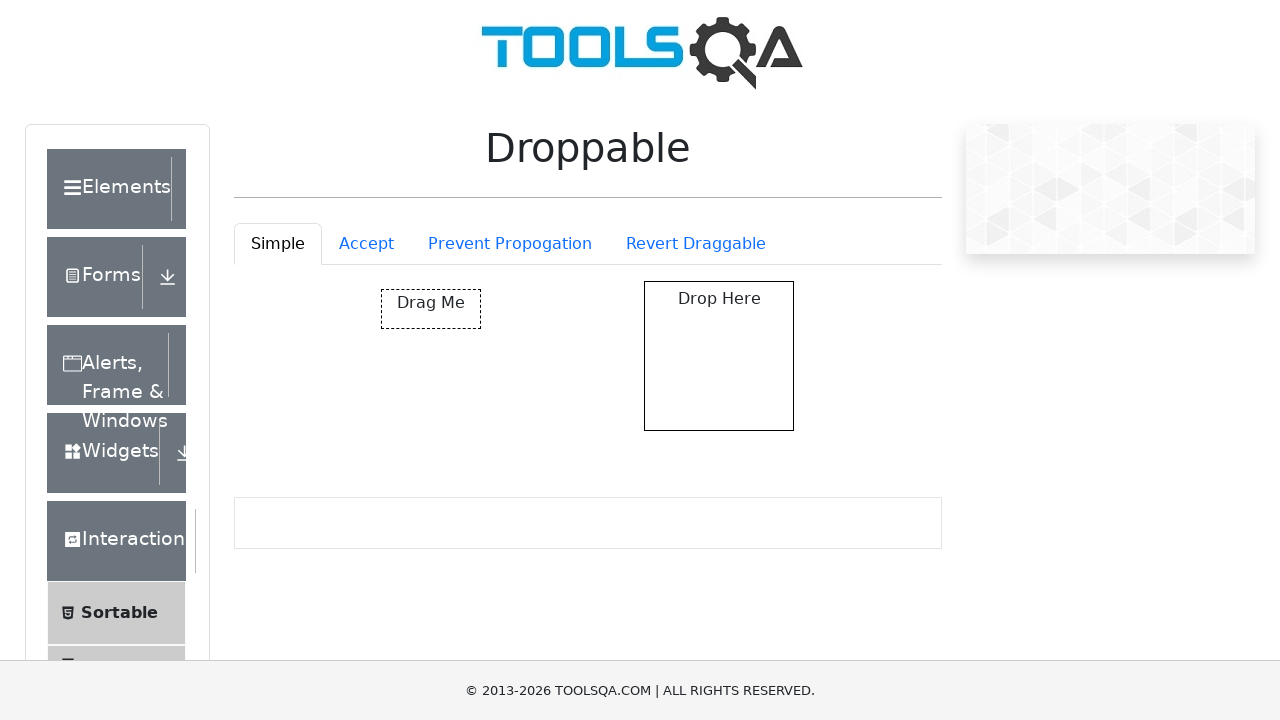

Navigated to droppable demo page
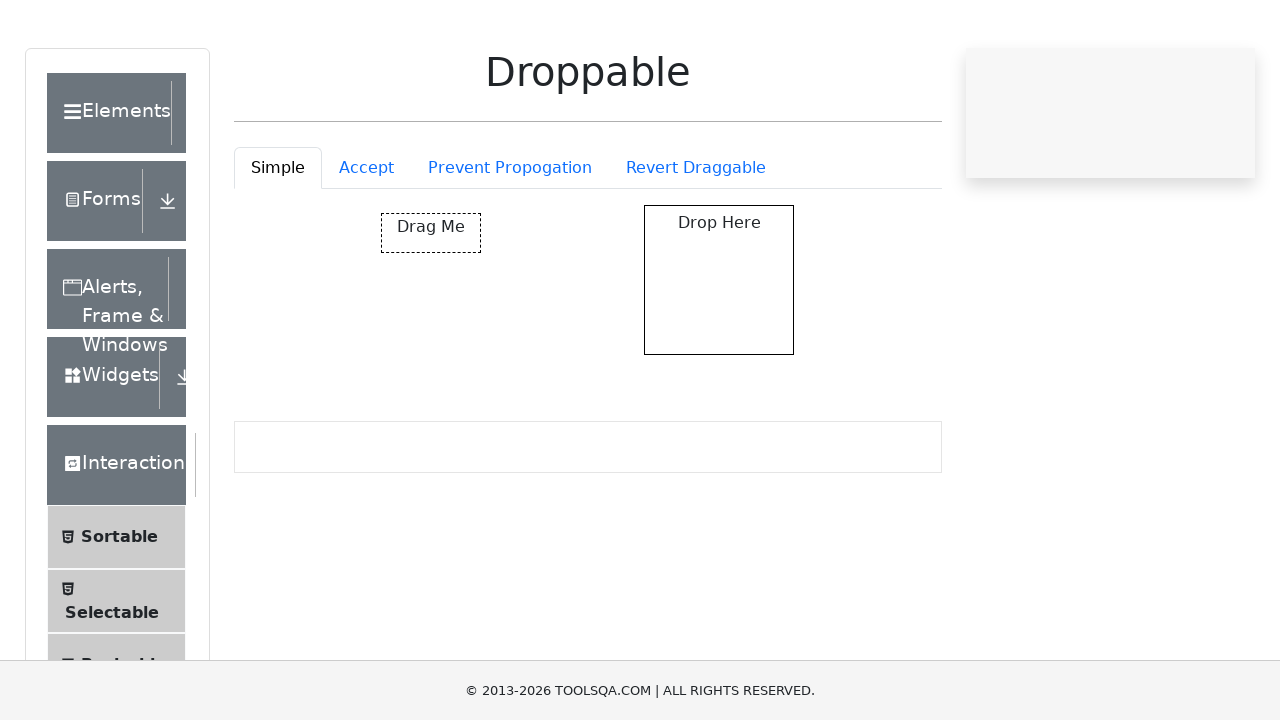

Located the draggable 'Drag me' element
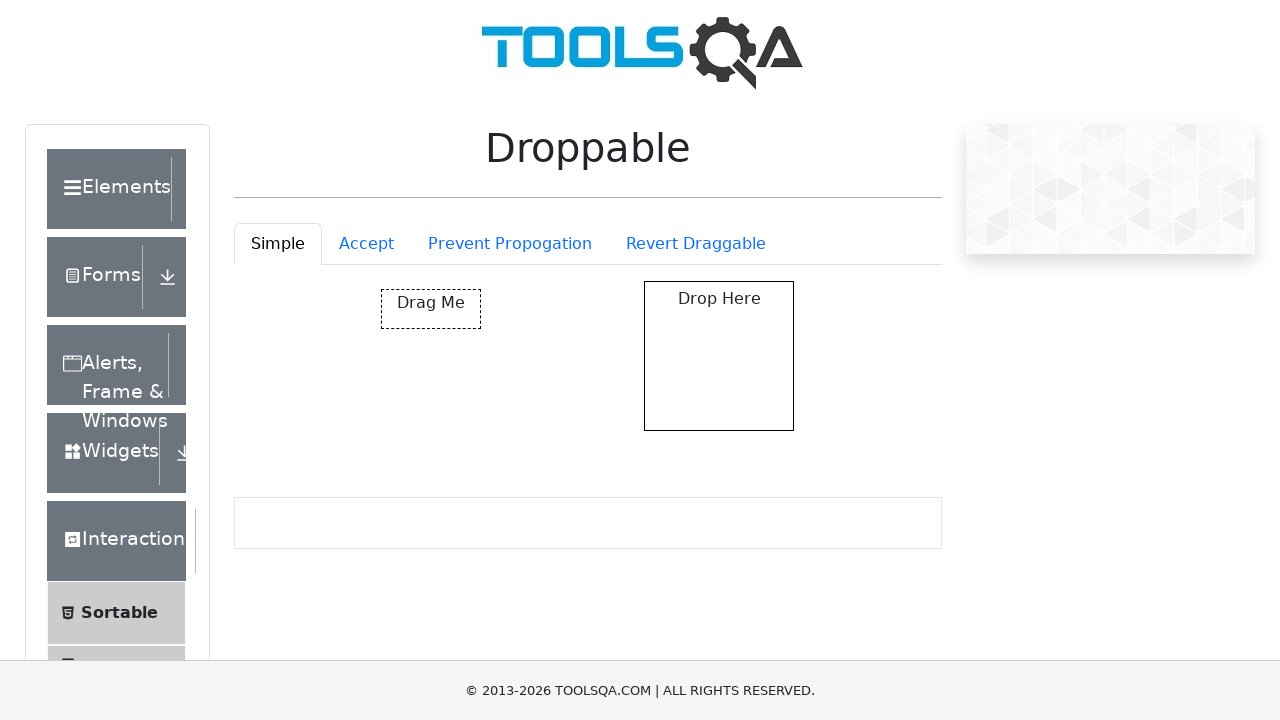

Located the drop target 'Drop here' element
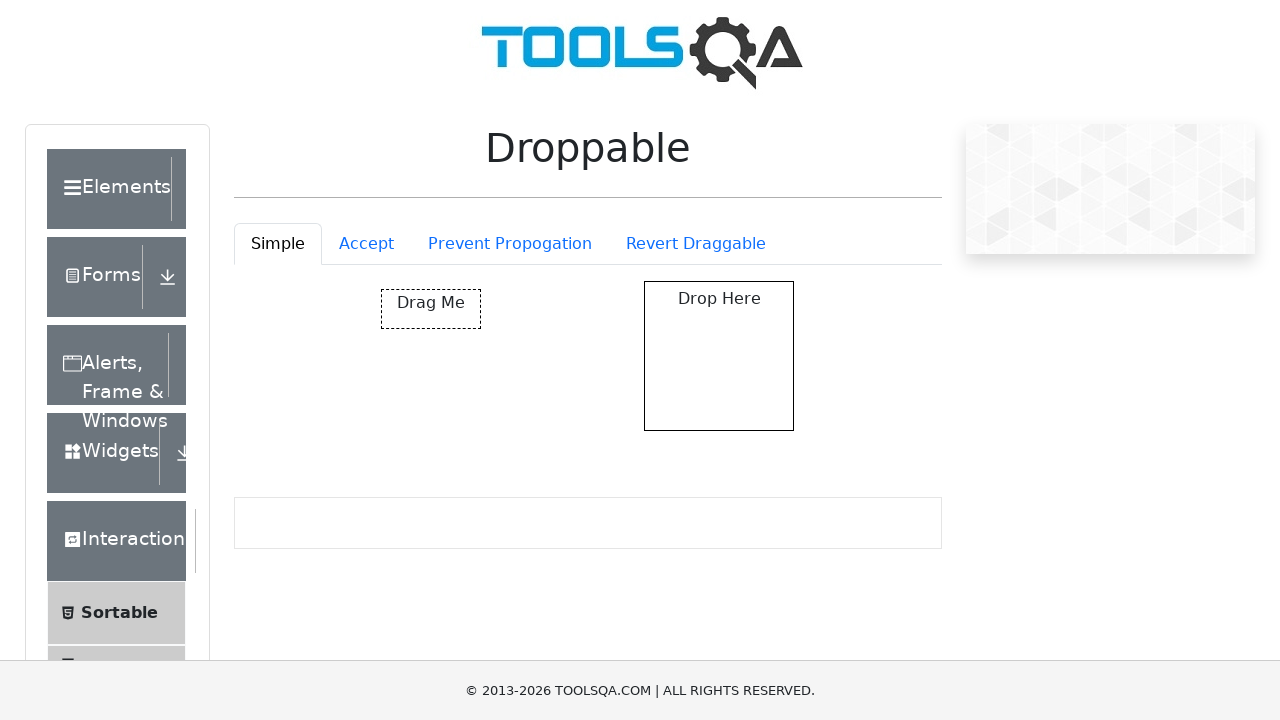

Dragged 'Drag me' element and dropped it onto the target area at (719, 356)
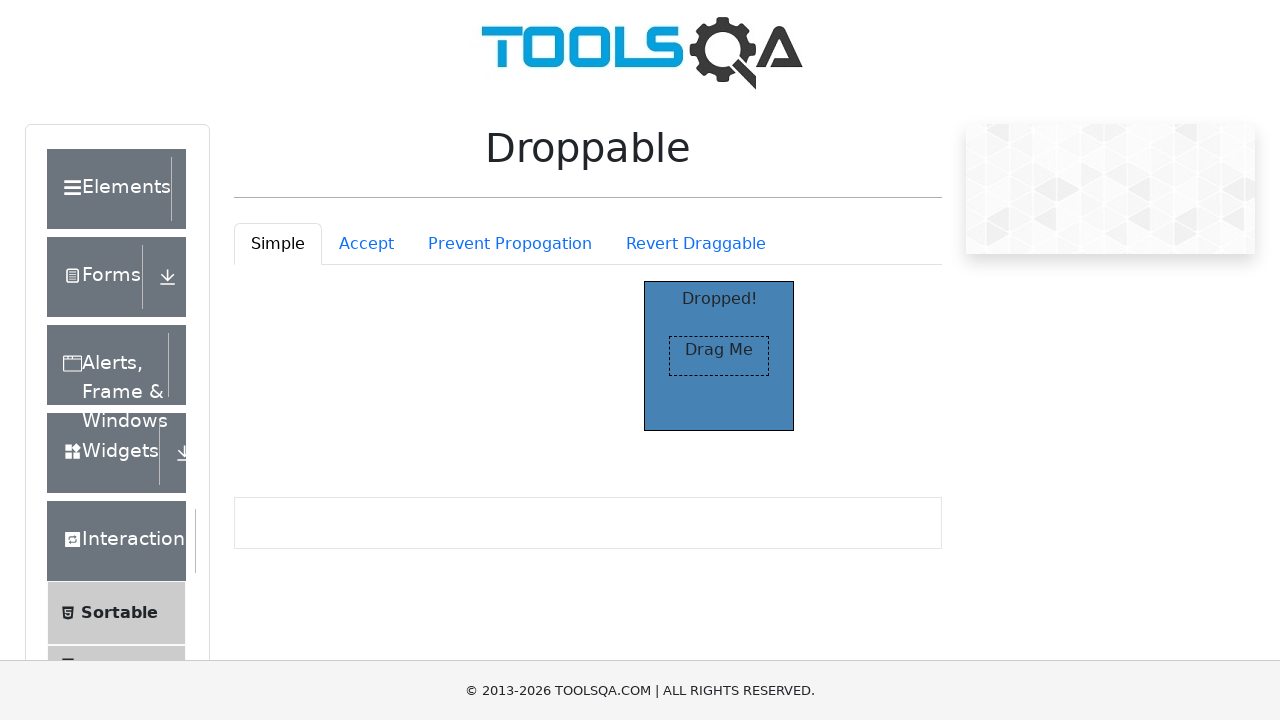

Verified that drop target text changed to 'Dropped!'
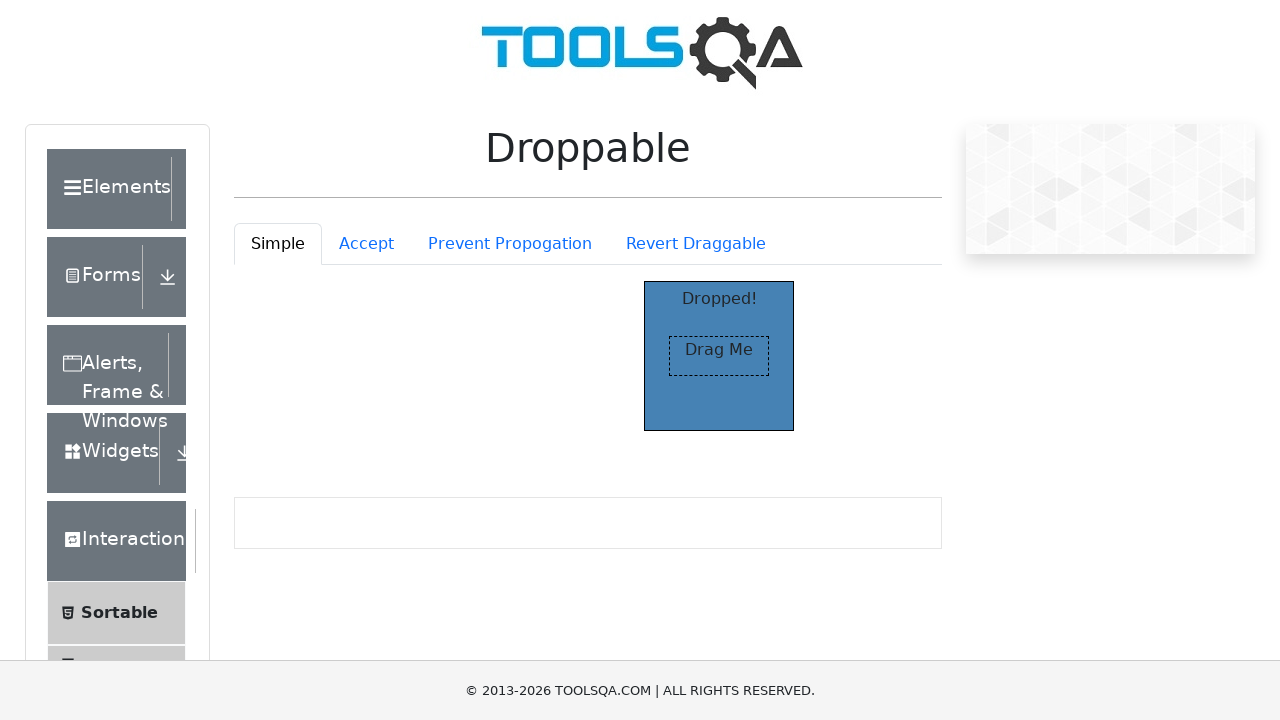

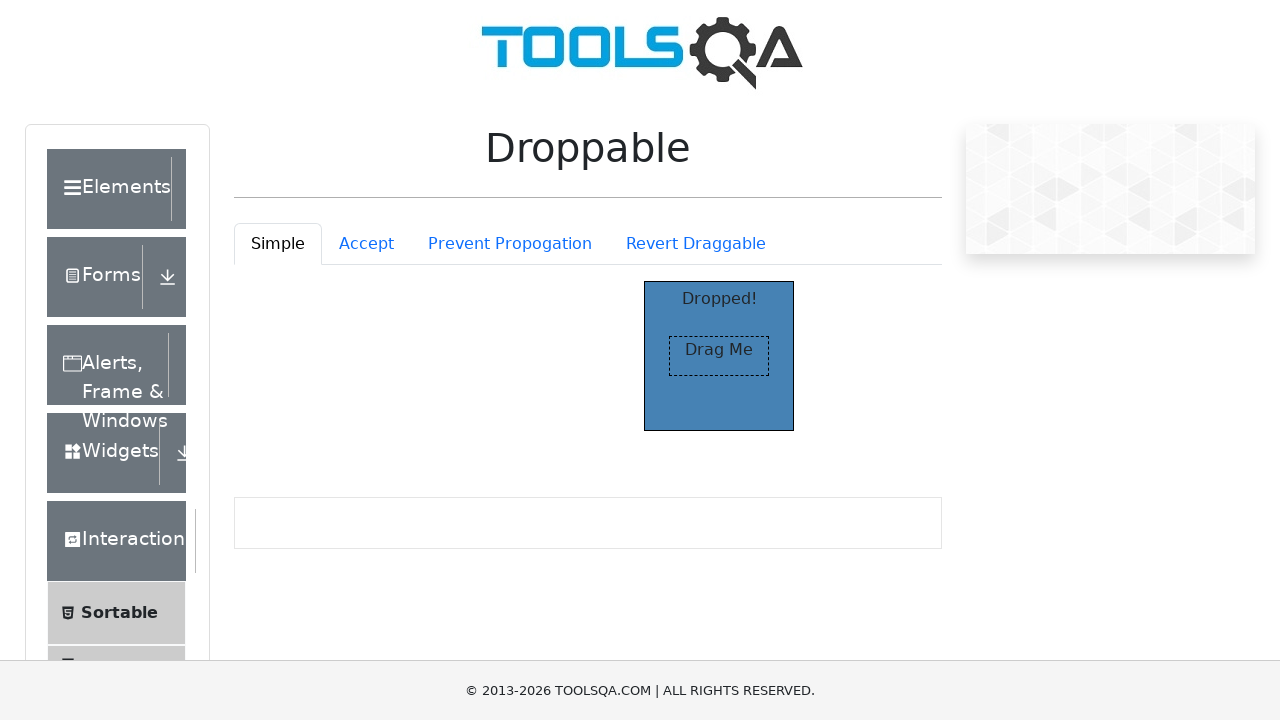